Tests registration error handling by attempting to register with an existing username and email combination

Starting URL: https://intershop6.skillbox.ru/

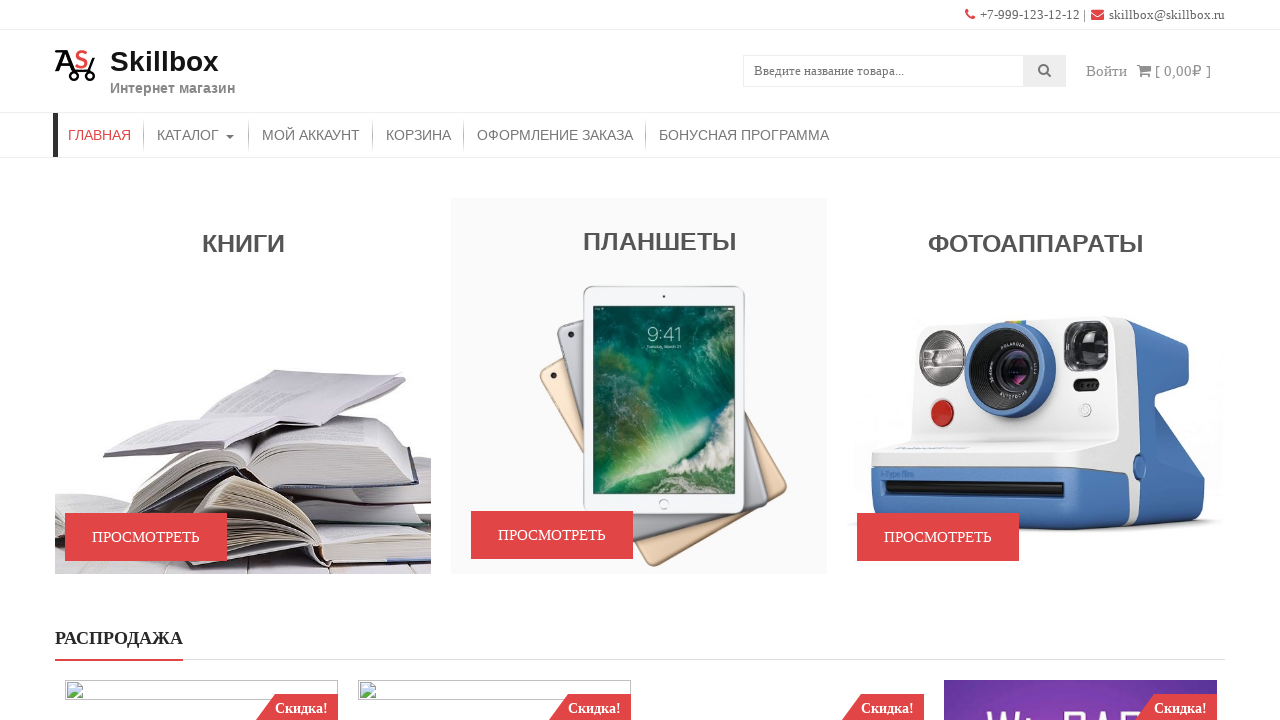

Clicked login link to access registration at (1107, 71) on xpath=//a[contains(text(), 'Войти')]
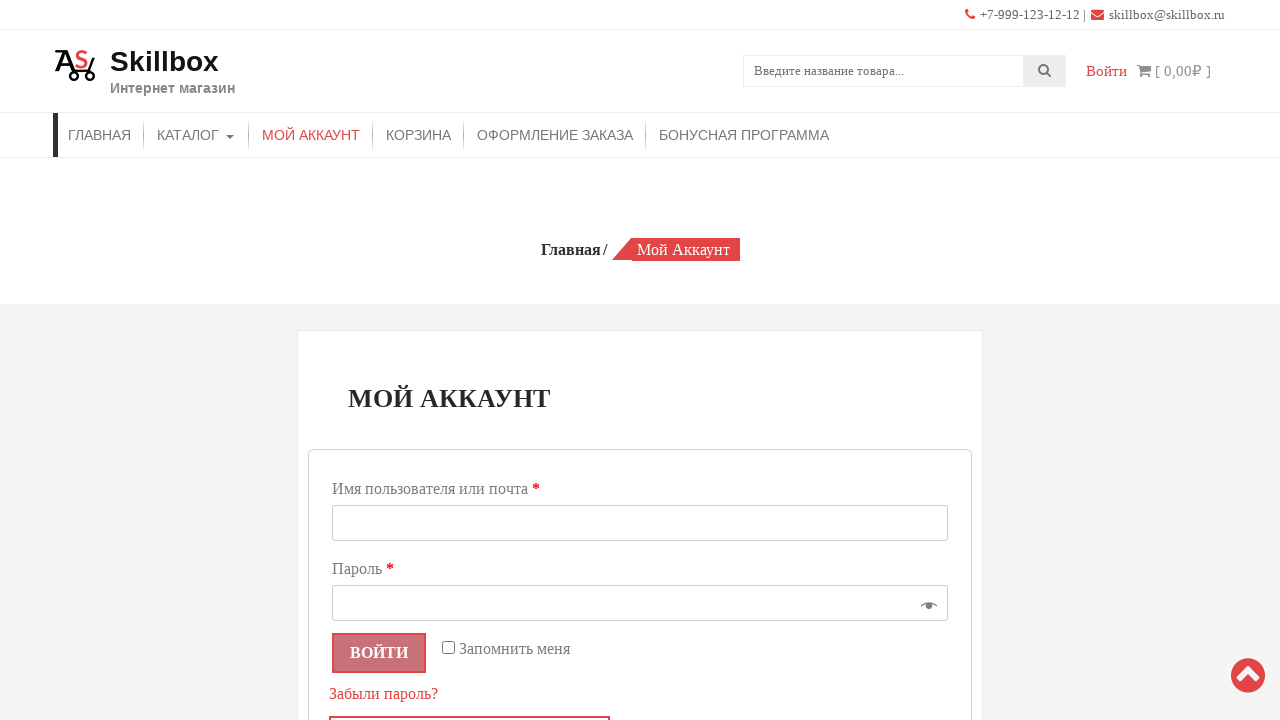

Clicked registration button at (705, 551) on xpath=//li[@class='page_item page-item-141']/a[text()='Регистрация']
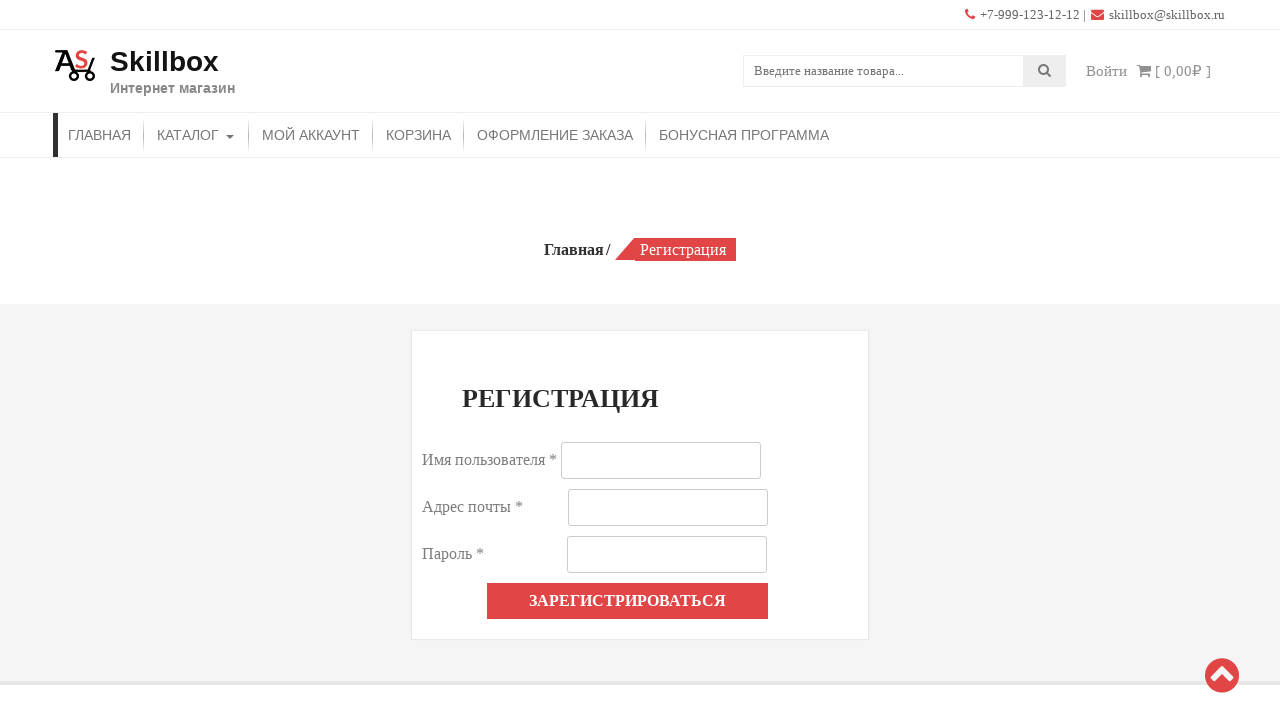

Filled username field with 'Ola' on //input[@name='username']
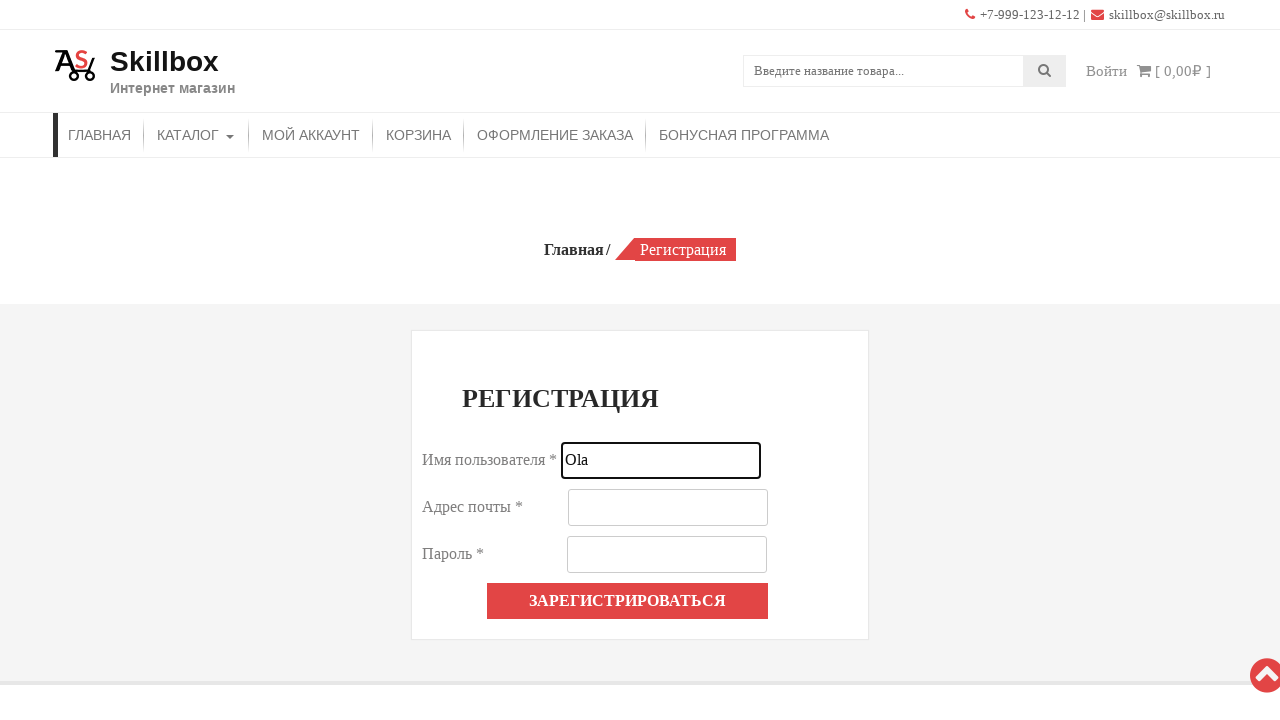

Filled email field with 'Ola@mail.ri' on //input[@id='reg_email']
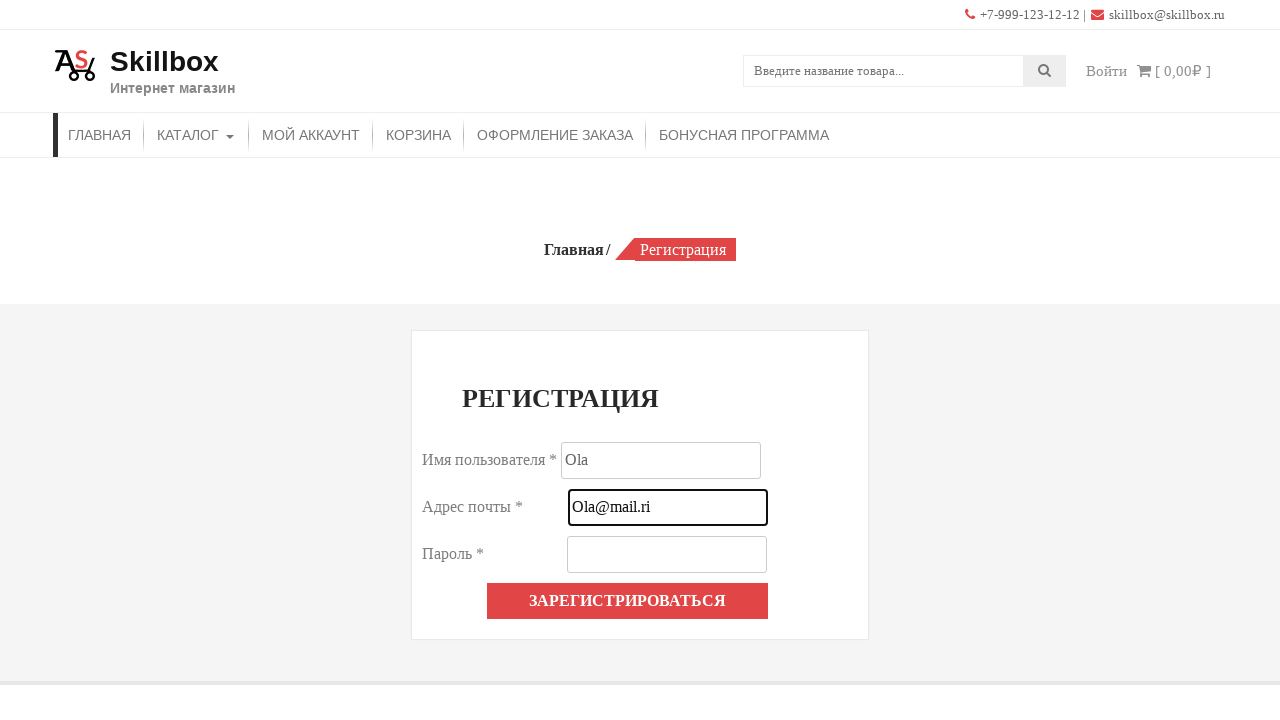

Filled password field with '1234562' on //input[@name='password']
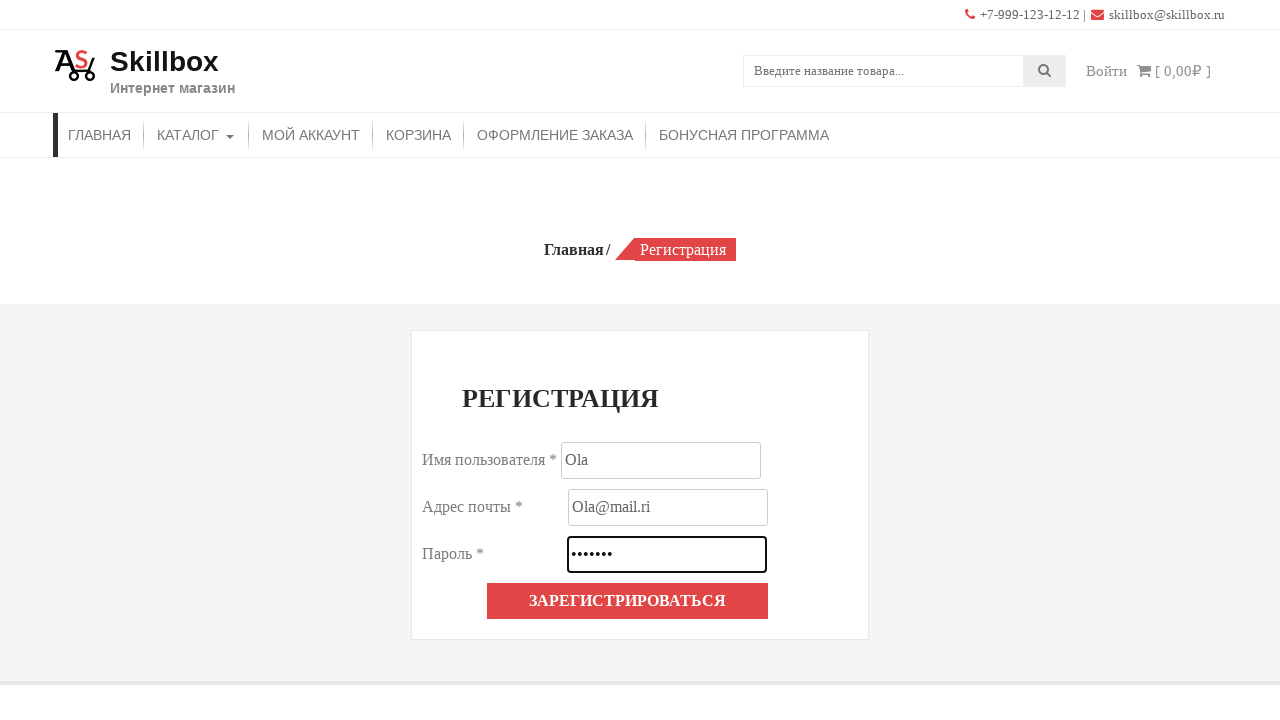

Clicked registration submit button at (628, 601) on xpath=//button[text()='Зарегистрироваться']
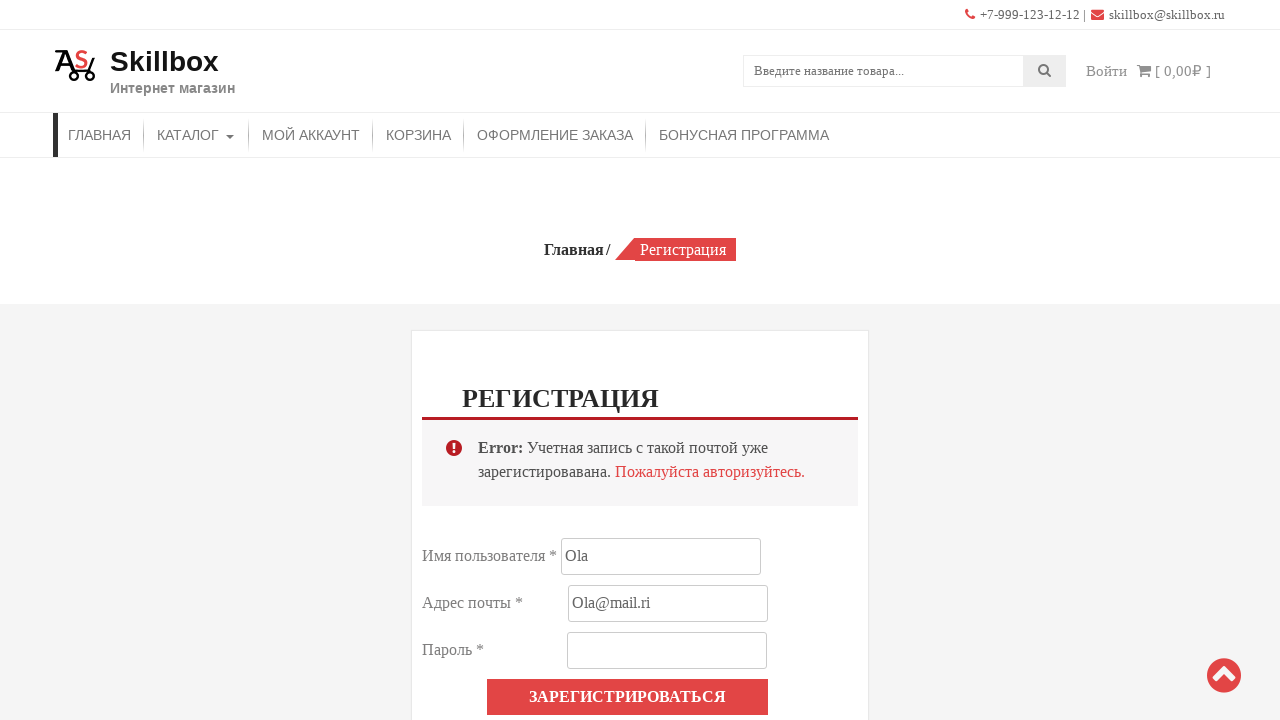

Error message appeared indicating registration failed with existing username/email
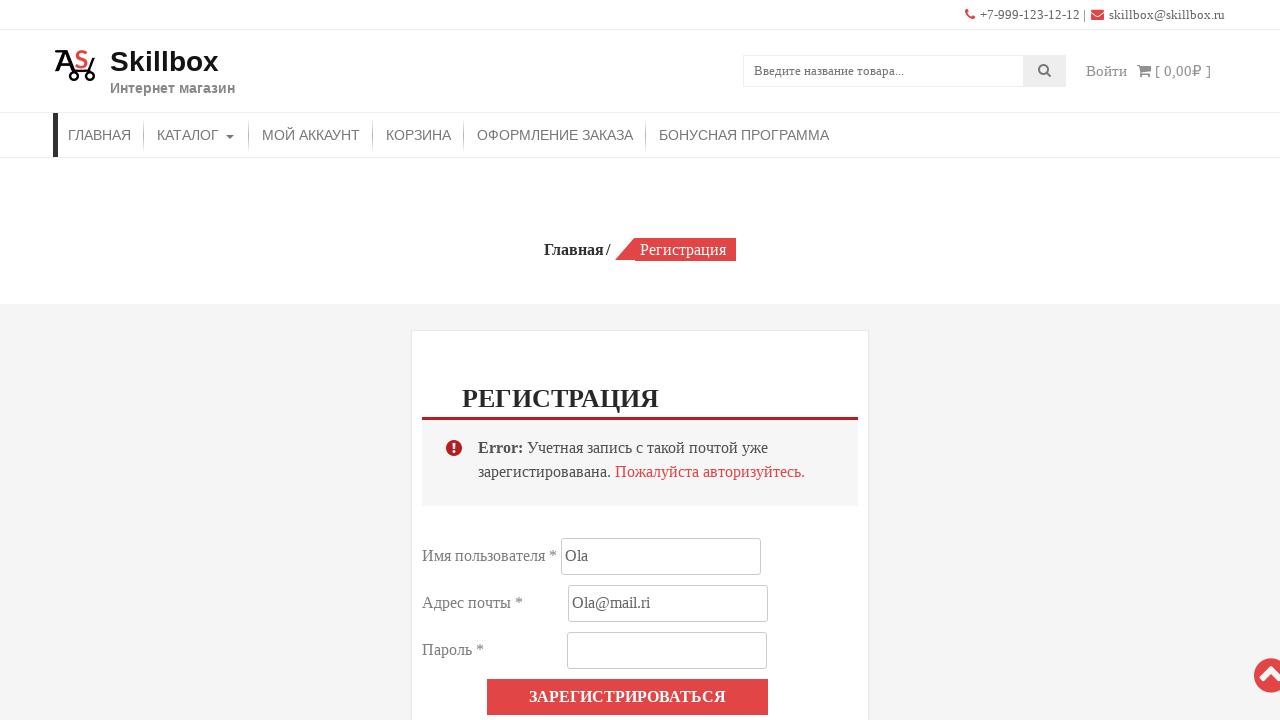

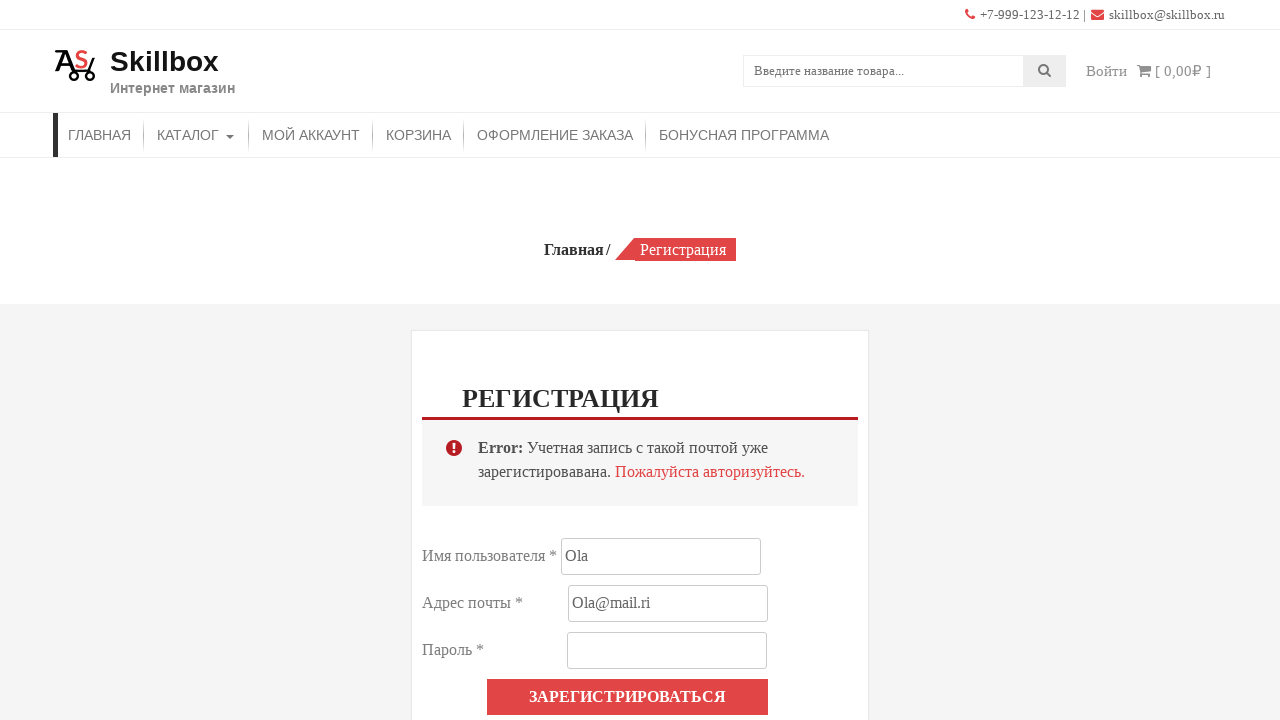